Tests that edits are cancelled when pressing Escape key

Starting URL: https://demo.playwright.dev/todomvc

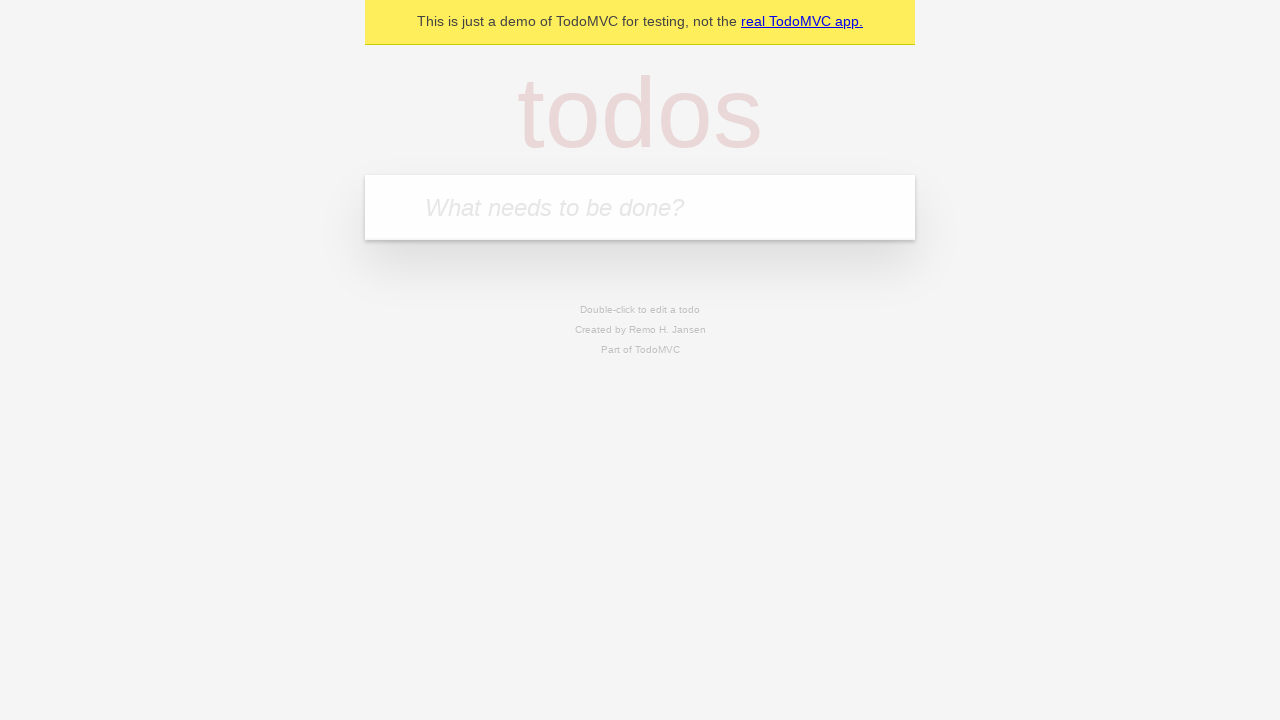

Filled todo input with 'buy some cheese' on internal:attr=[placeholder="What needs to be done?"i]
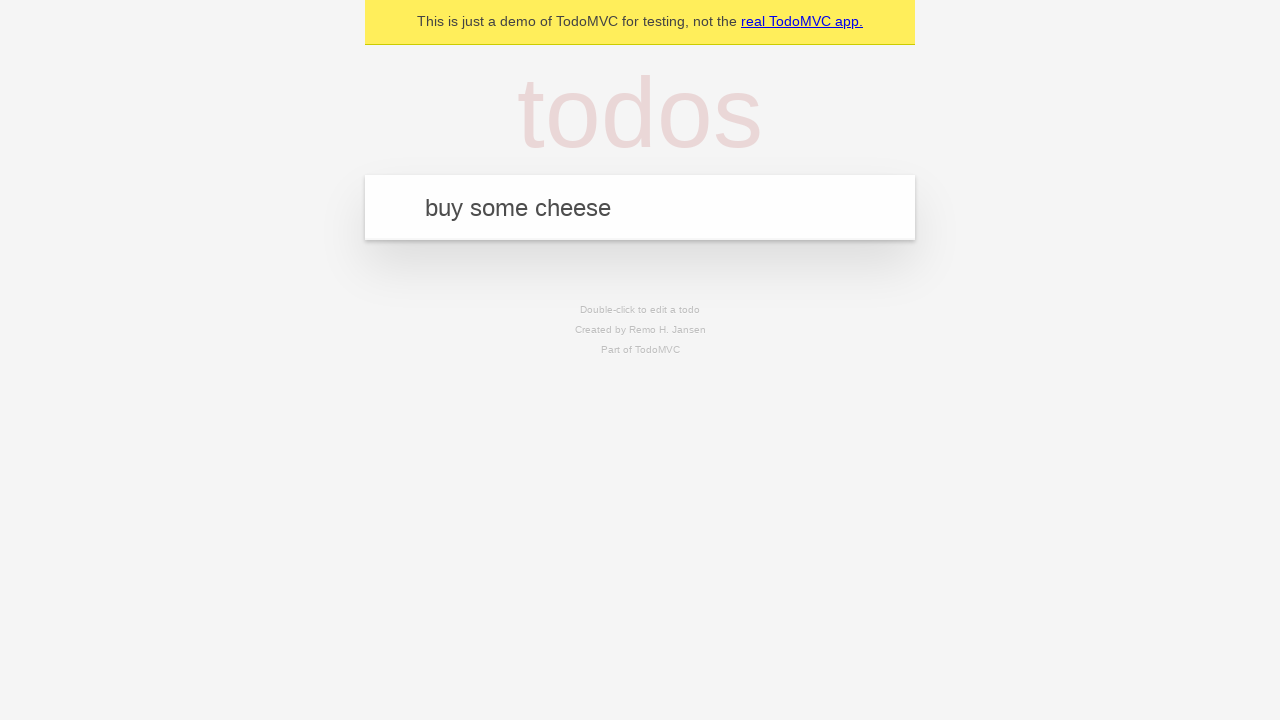

Pressed Enter to create first todo on internal:attr=[placeholder="What needs to be done?"i]
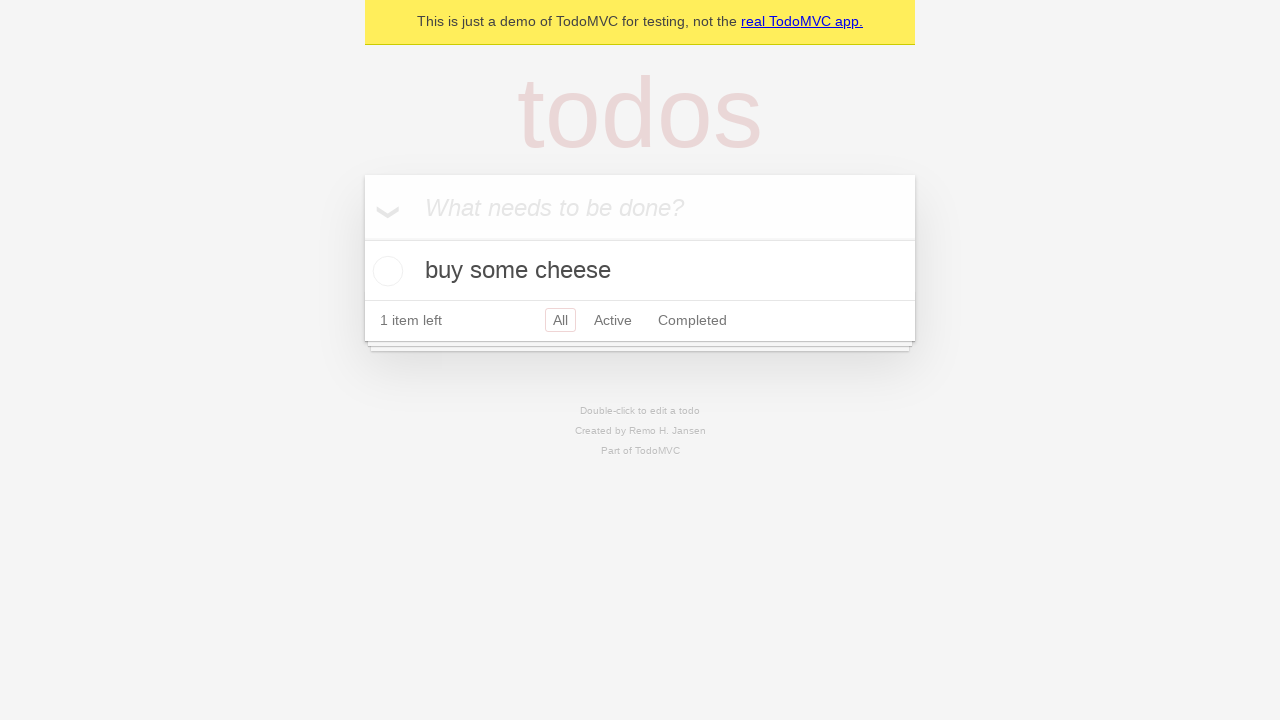

Filled todo input with 'feed the cat' on internal:attr=[placeholder="What needs to be done?"i]
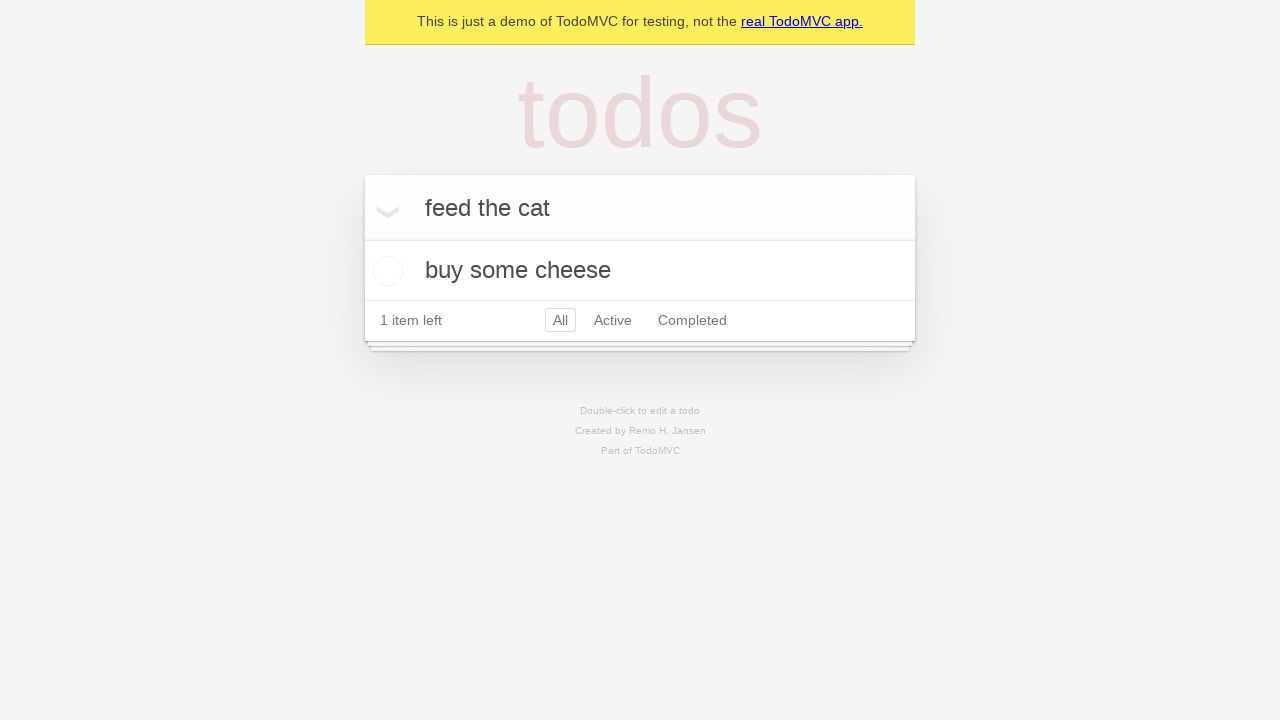

Pressed Enter to create second todo on internal:attr=[placeholder="What needs to be done?"i]
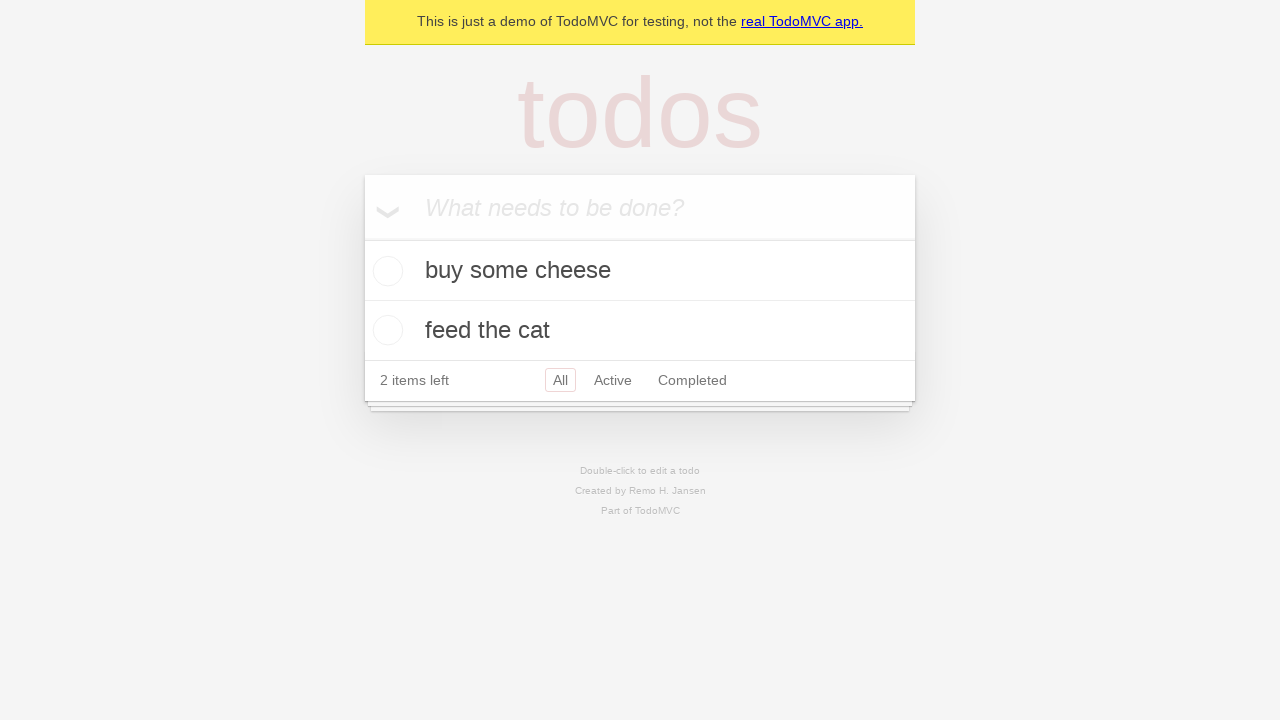

Filled todo input with 'book a doctors appointment' on internal:attr=[placeholder="What needs to be done?"i]
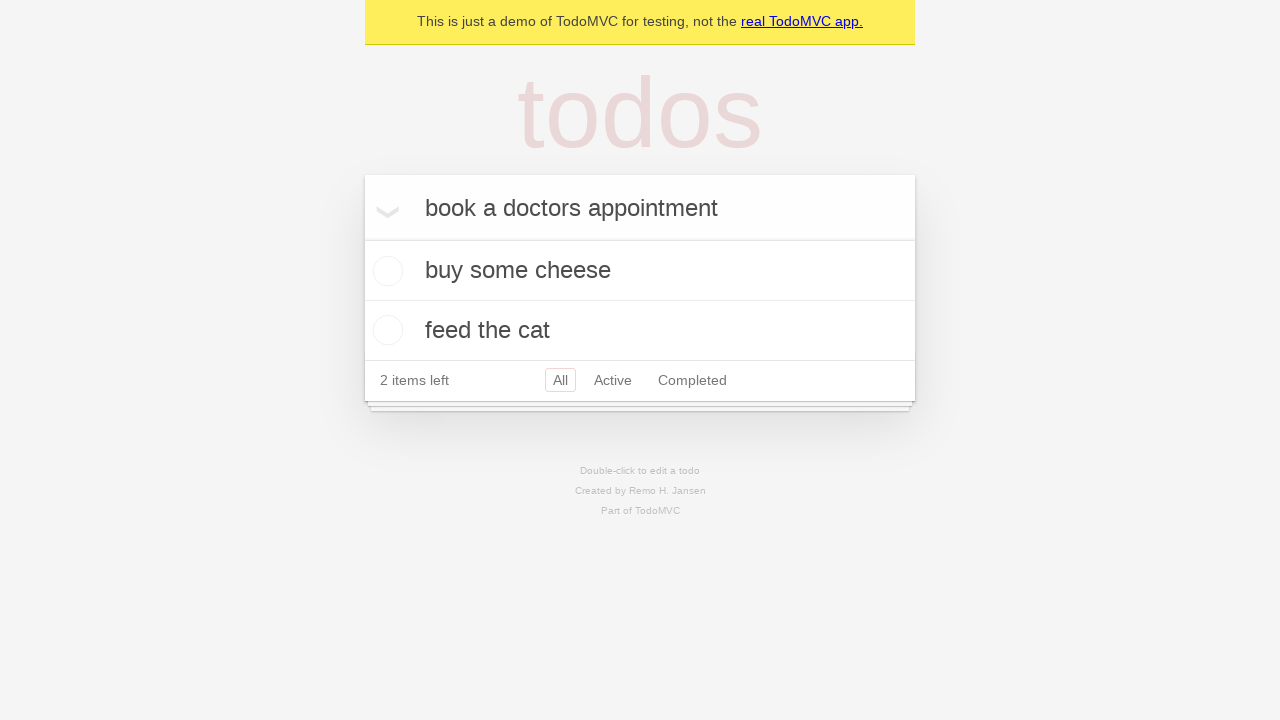

Pressed Enter to create third todo on internal:attr=[placeholder="What needs to be done?"i]
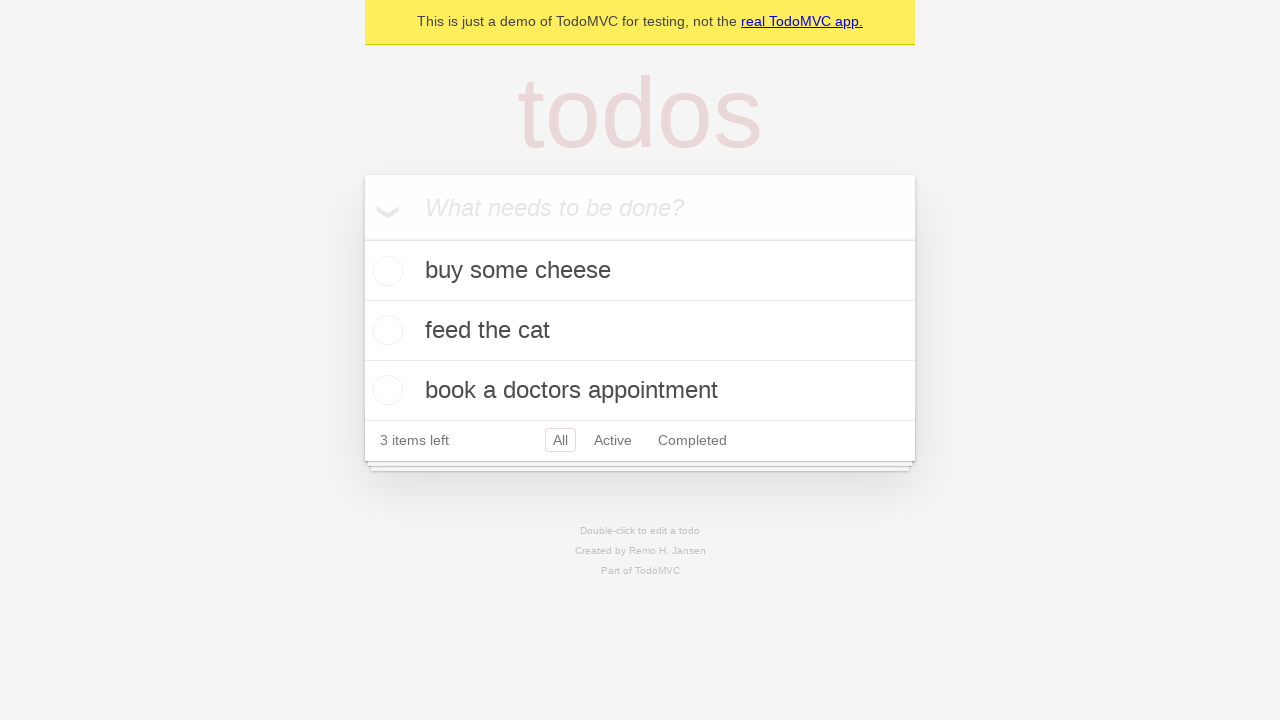

Double-clicked second todo to enter edit mode at (640, 331) on internal:testid=[data-testid="todo-item"s] >> nth=1
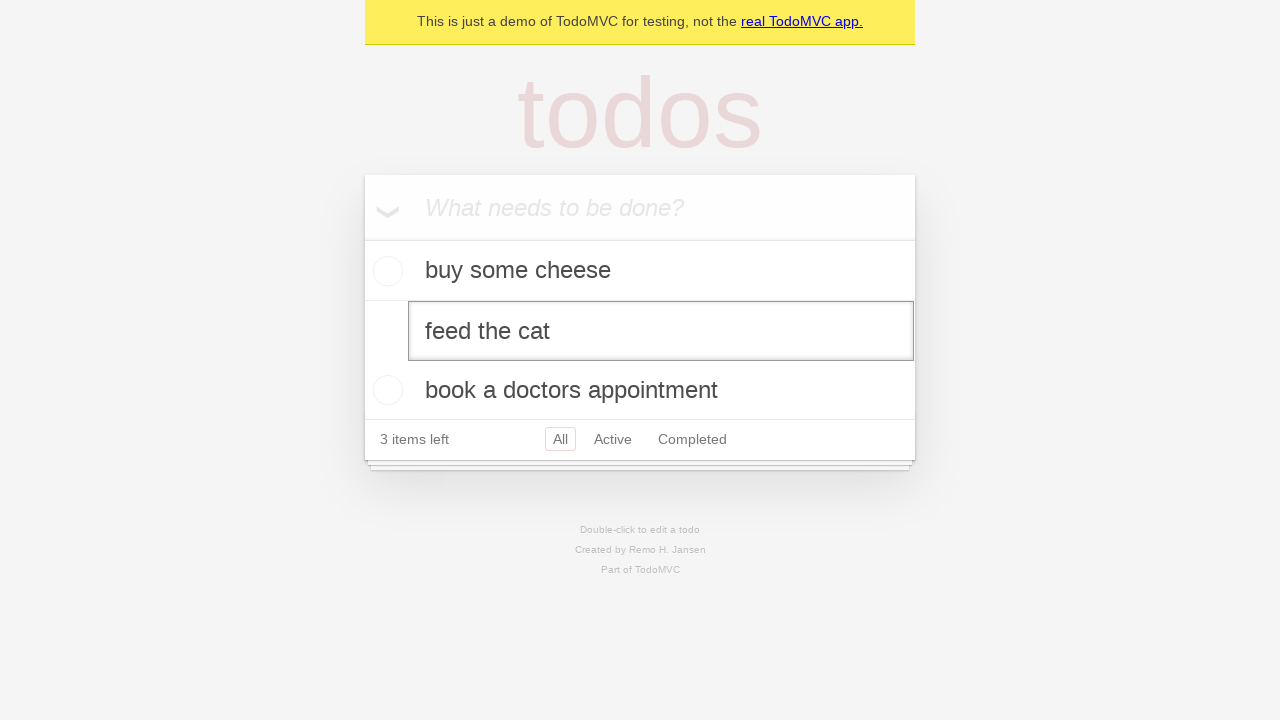

Filled edit field with 'buy some sausages' on internal:testid=[data-testid="todo-item"s] >> nth=1 >> internal:role=textbox[nam
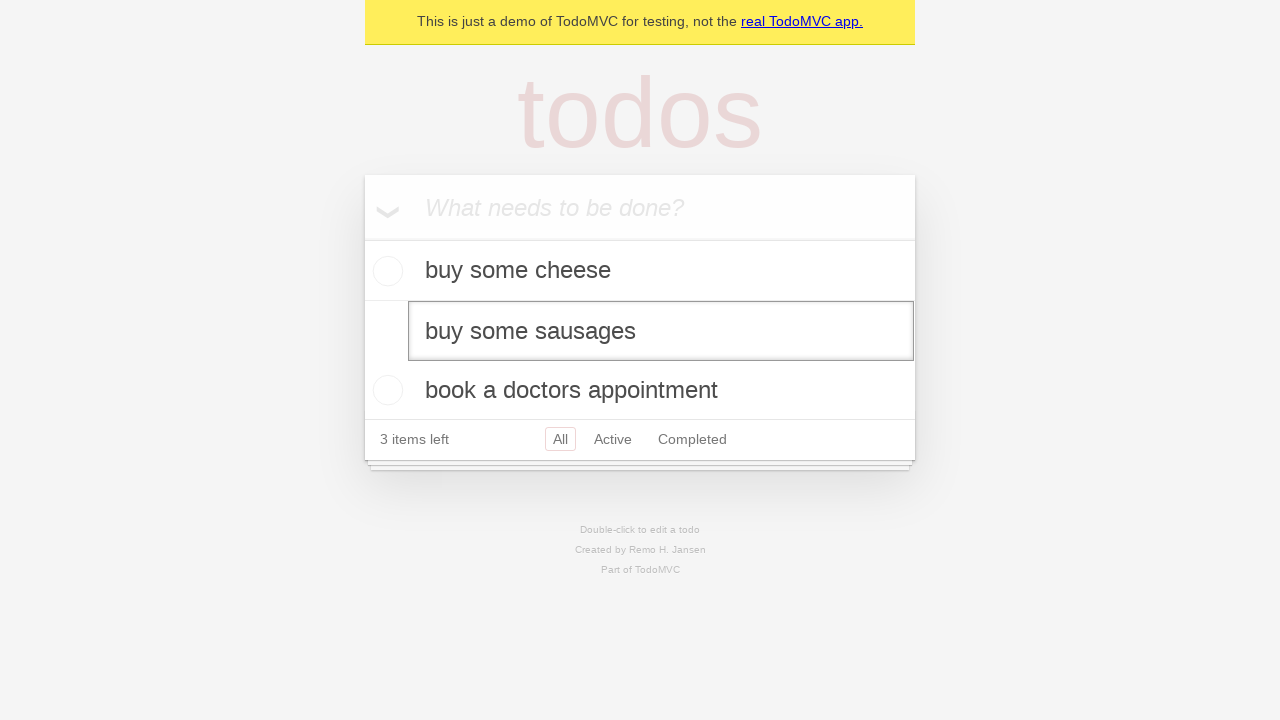

Pressed Escape to cancel edit on internal:testid=[data-testid="todo-item"s] >> nth=1 >> internal:role=textbox[nam
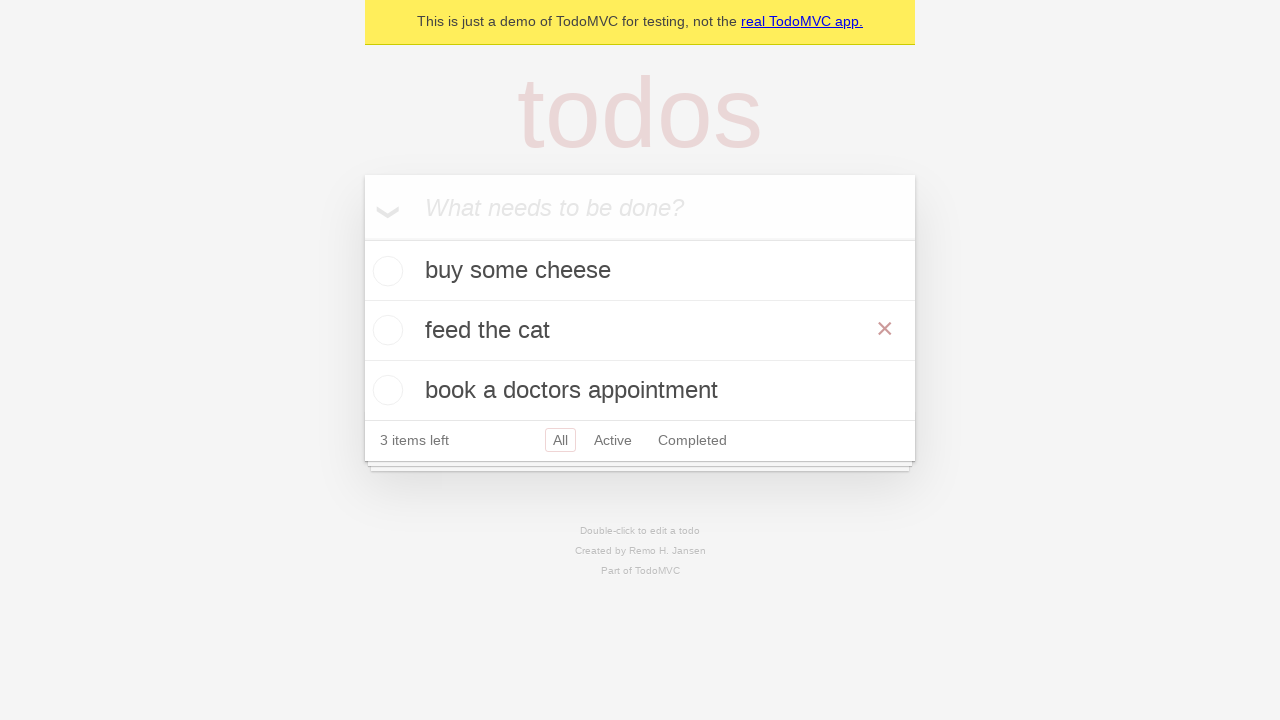

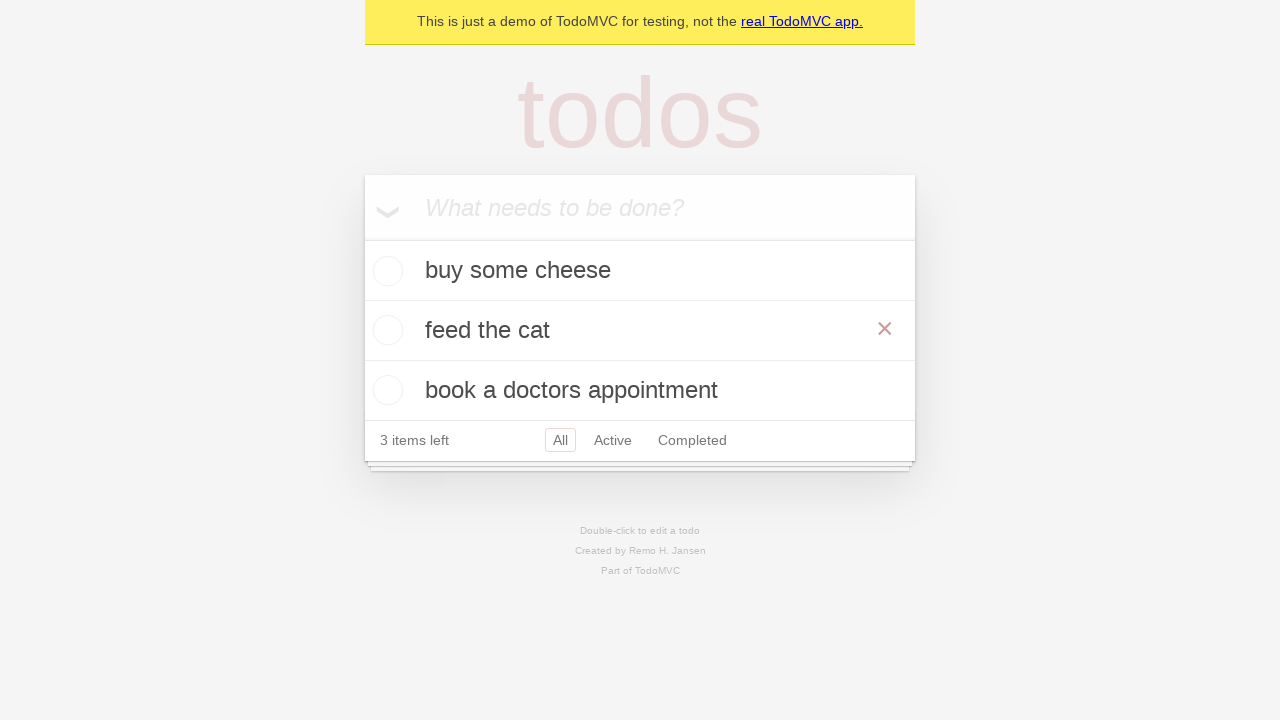